Tests the forgot password functionality by clicking the "Forgot Your Password?" link, entering a username, and clicking continue to request password reset

Starting URL: https://login.salesforce.com/

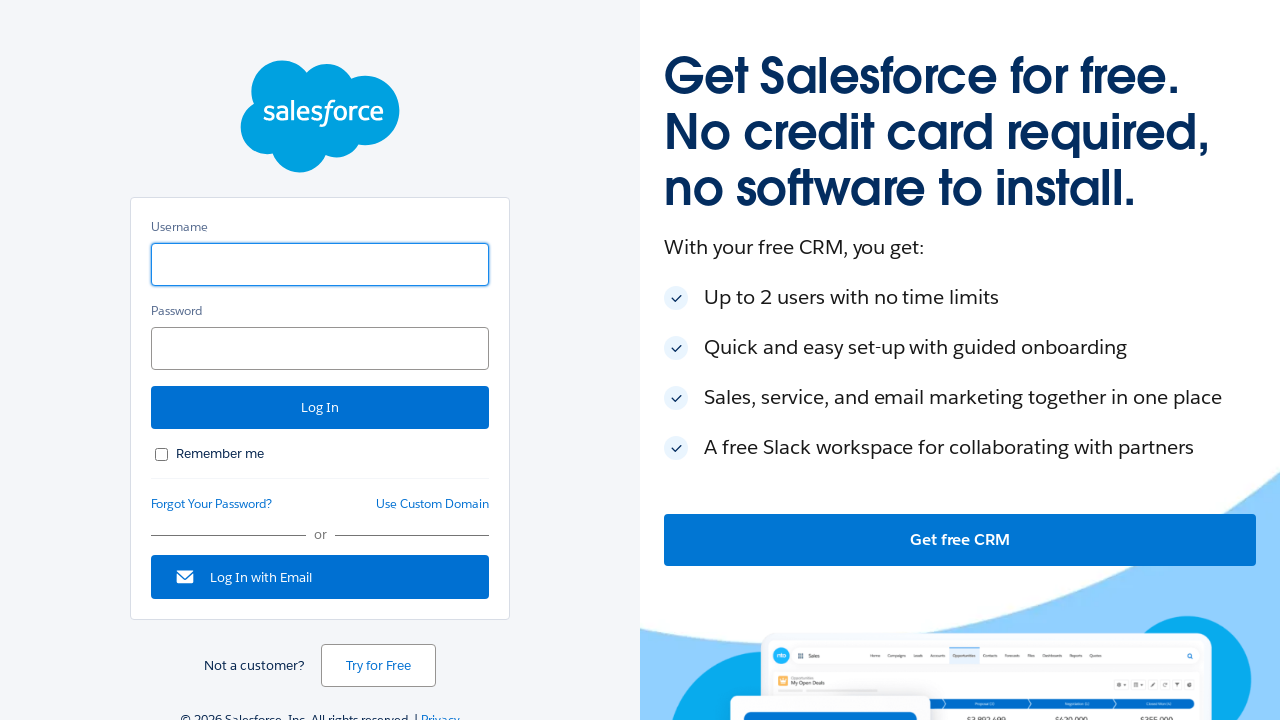

Clicked 'Forgot Your Password?' link at (212, 504) on text=Forgot Your Password?
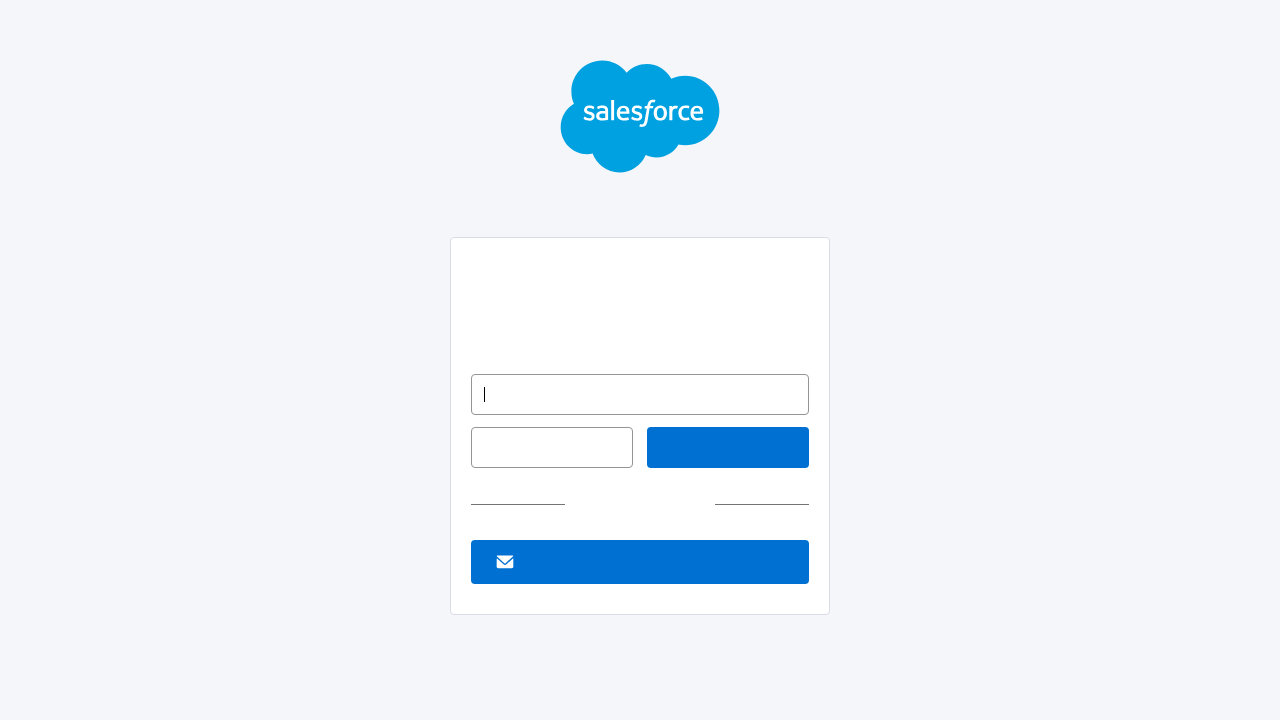

Entered username 'testuser@example.com' in username field on input#un
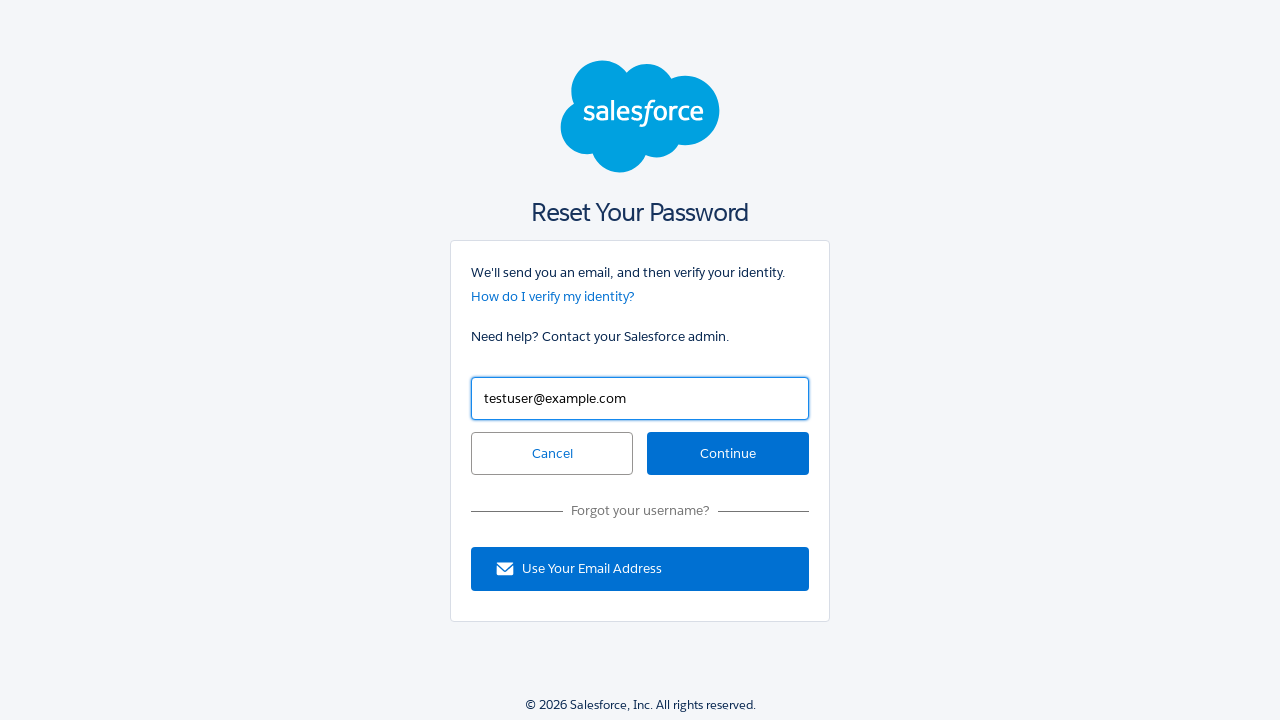

Clicked Continue button to request password reset at (728, 454) on input#continue
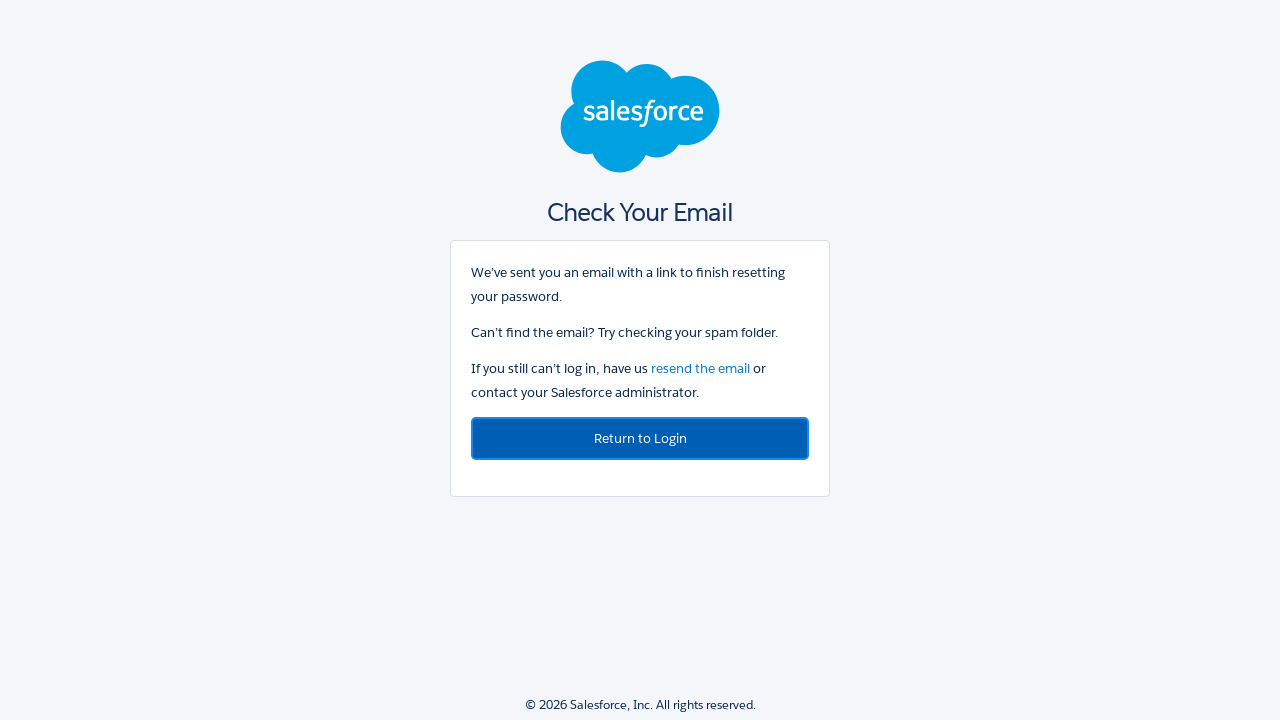

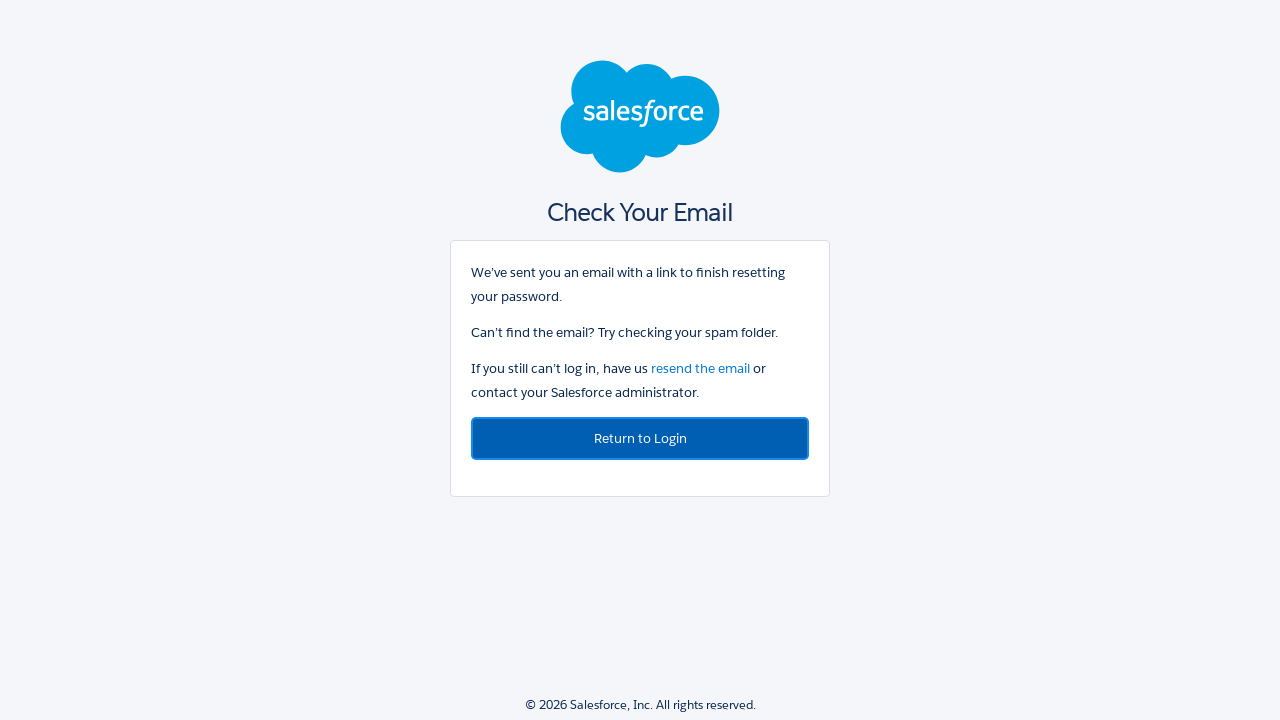